Tests iframe interaction on demoqa.com by navigating to the Frames page, switching into two iframes, and verifying the text content within each frame.

Starting URL: https://demoqa.com/

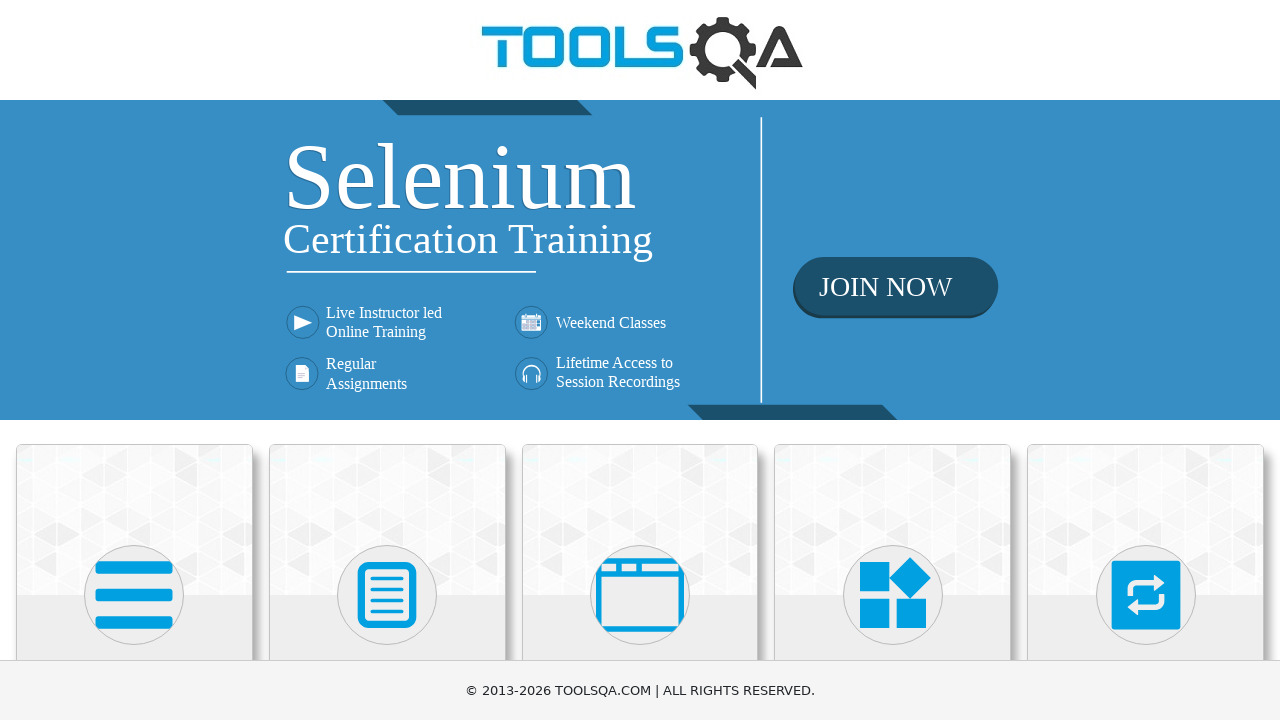

Clicked on 'Alerts, Frame & Windows' menu at (640, 360) on xpath=//h5[text()='Alerts, Frame & Windows']
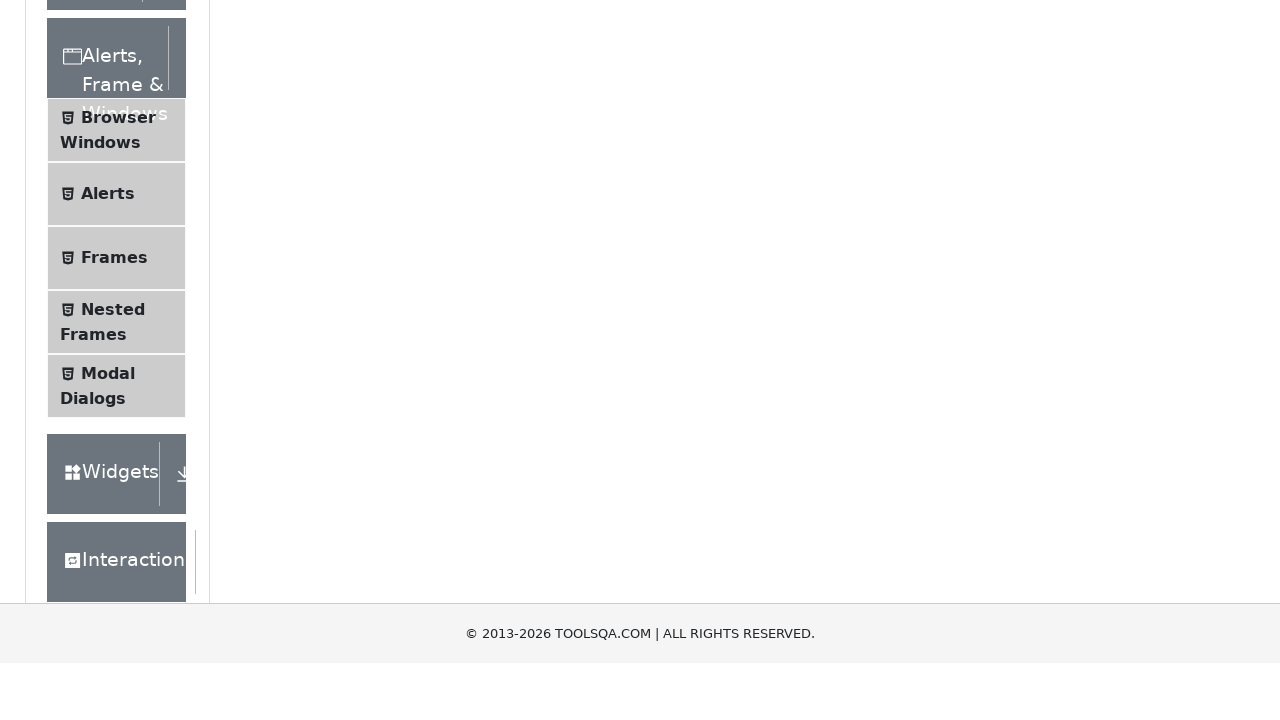

Clicked on 'Frames' submenu at (114, 565) on xpath=//span[text()='Frames']
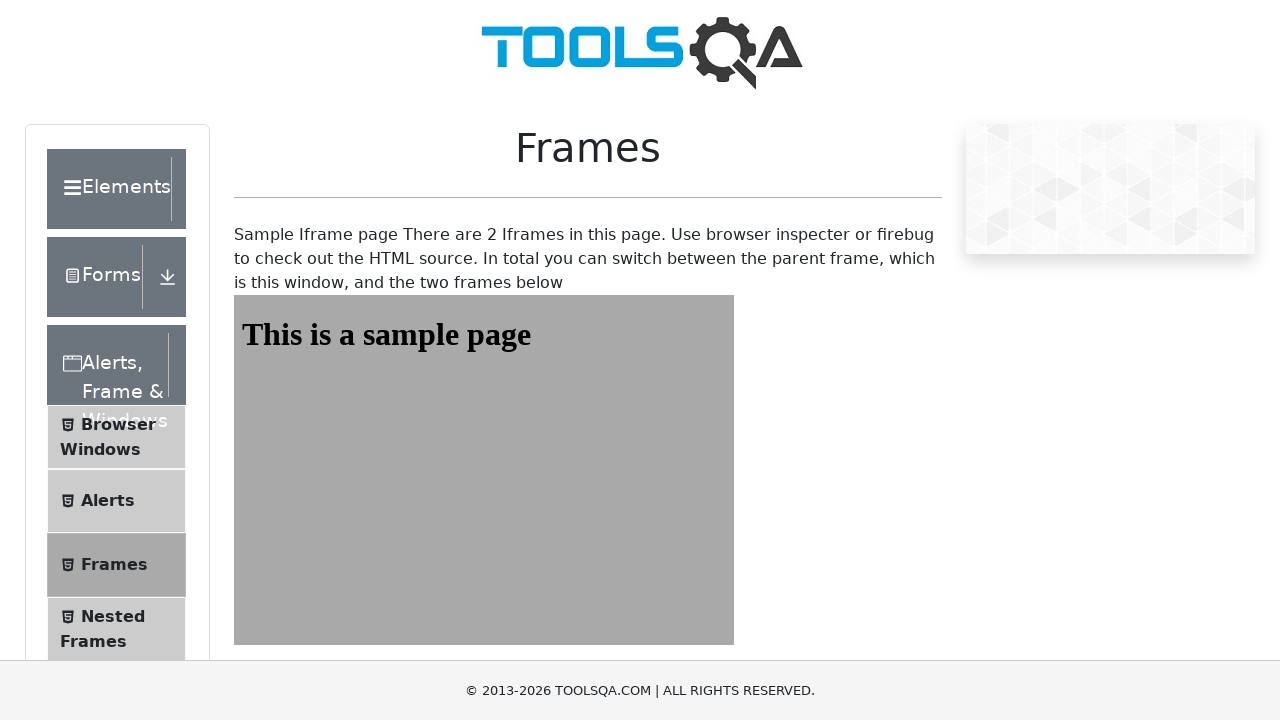

Frames page loaded successfully
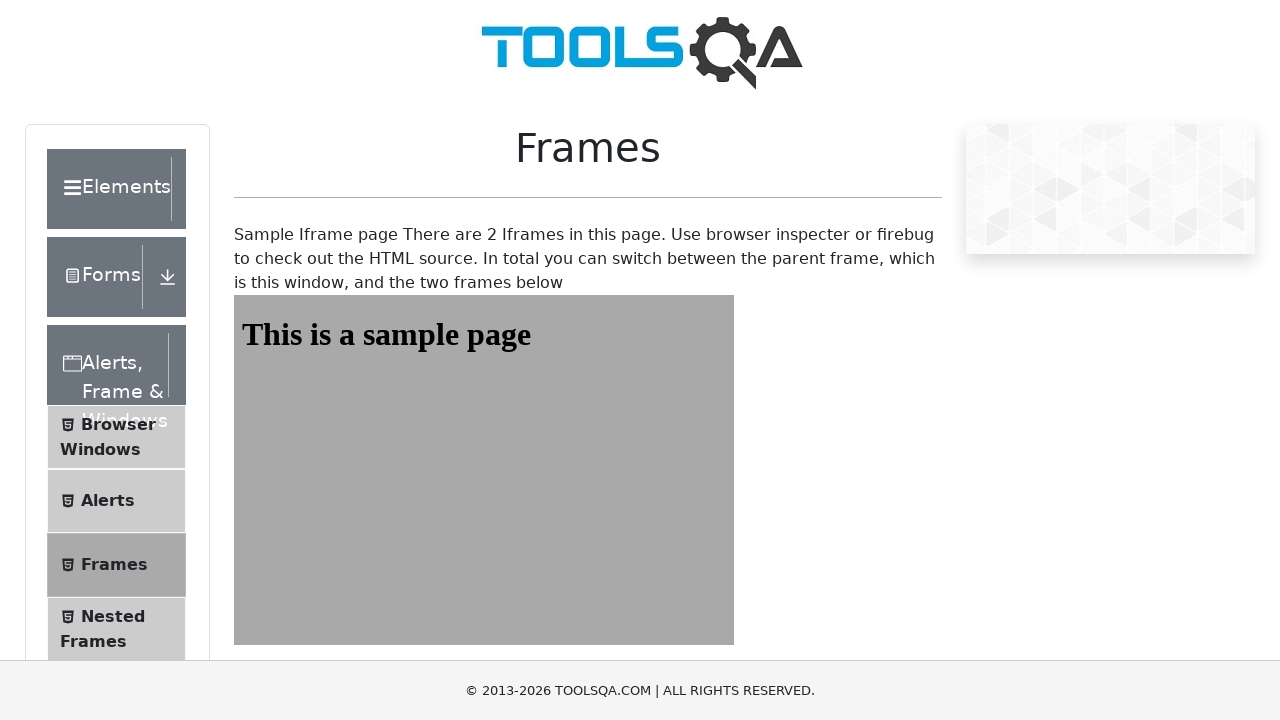

Located frame1 element
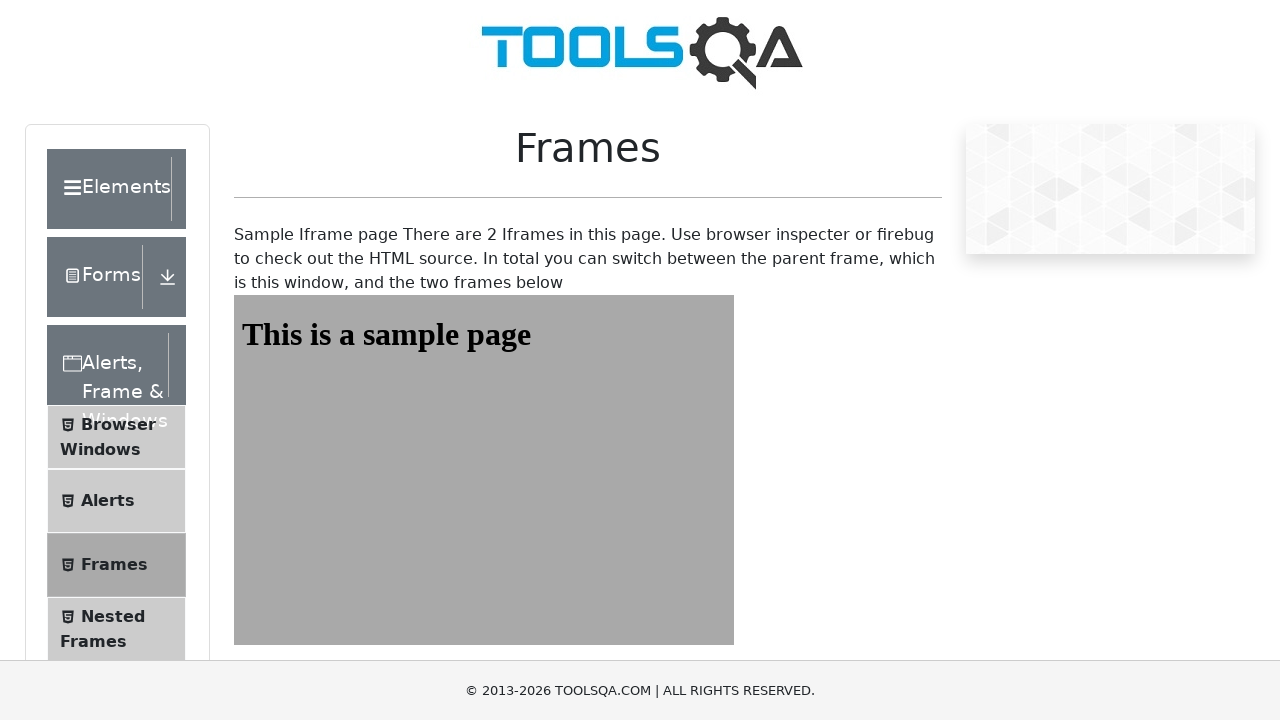

Located sampleHeading element within frame1
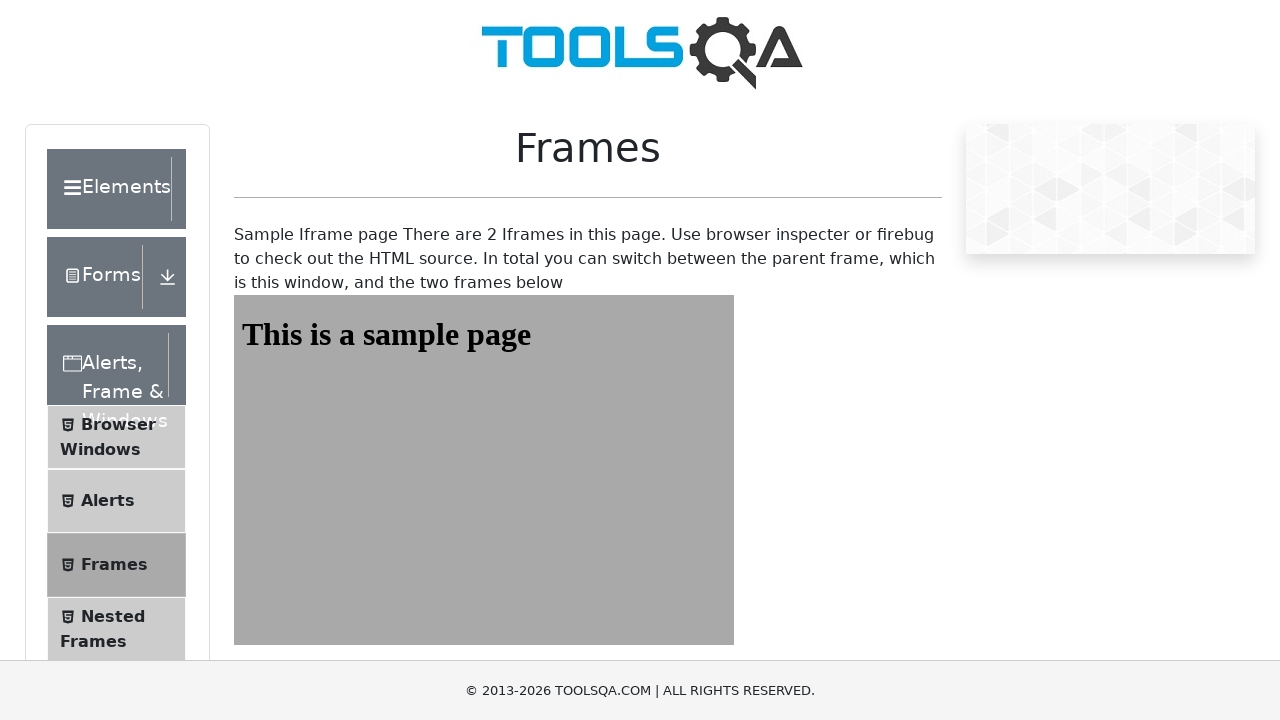

Frame1 sampleHeading element is ready
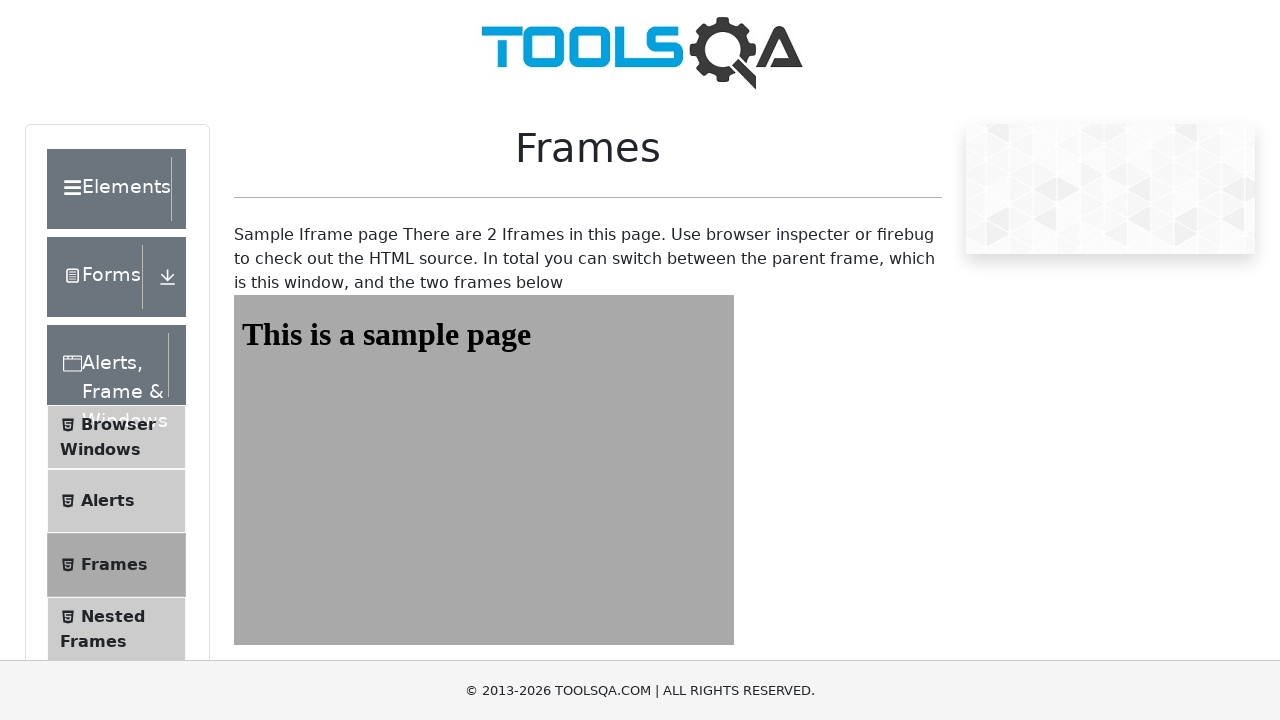

Verified frame1 contains expected text: 'This is a sample page'
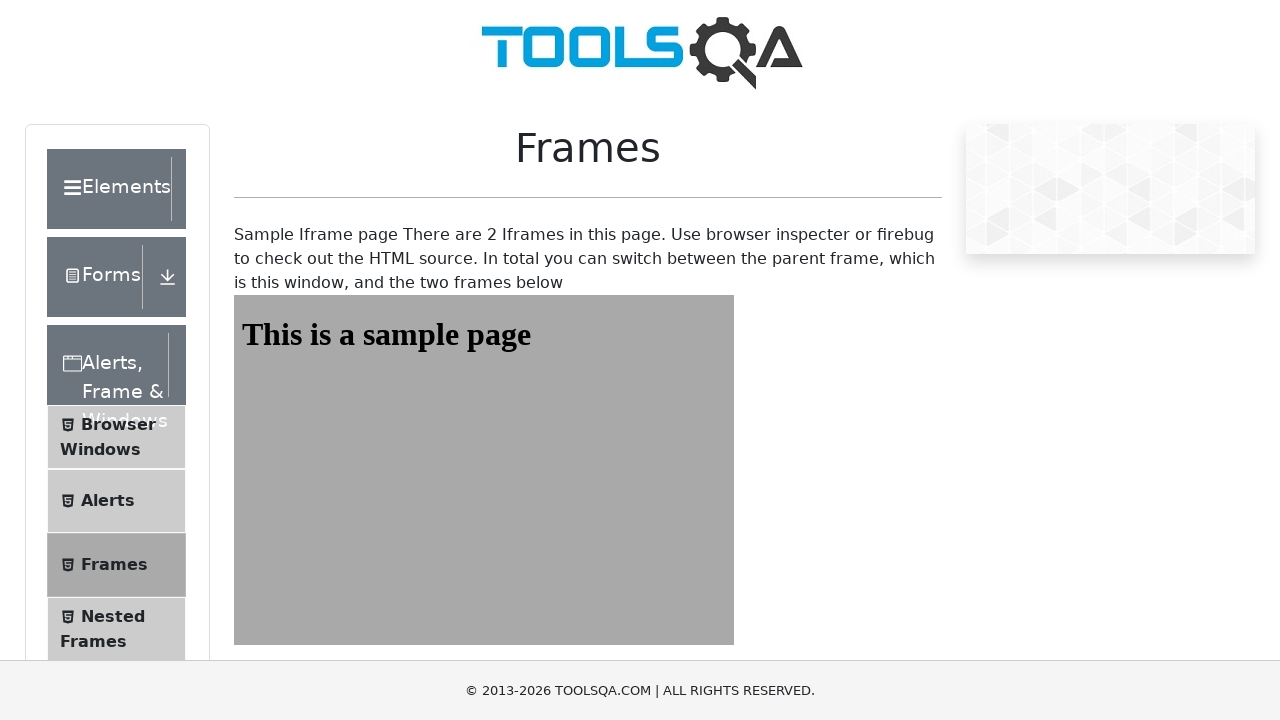

Located frame2 element
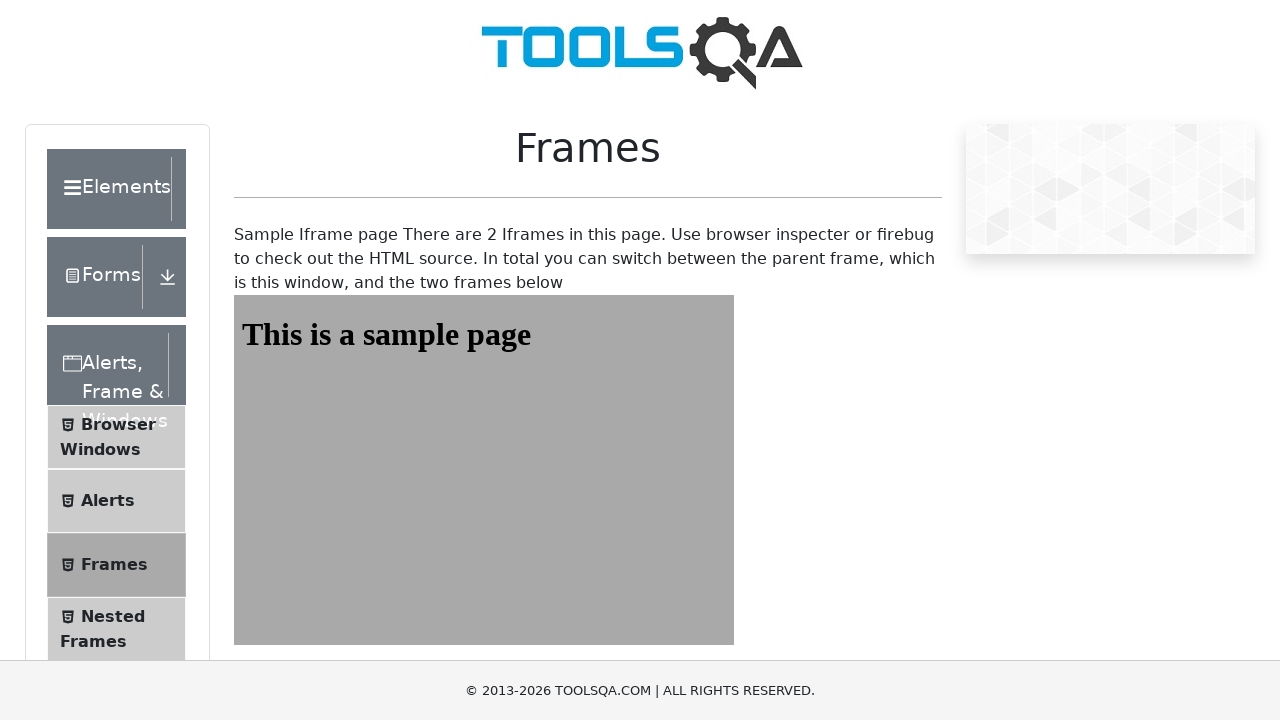

Located sampleHeading element within frame2
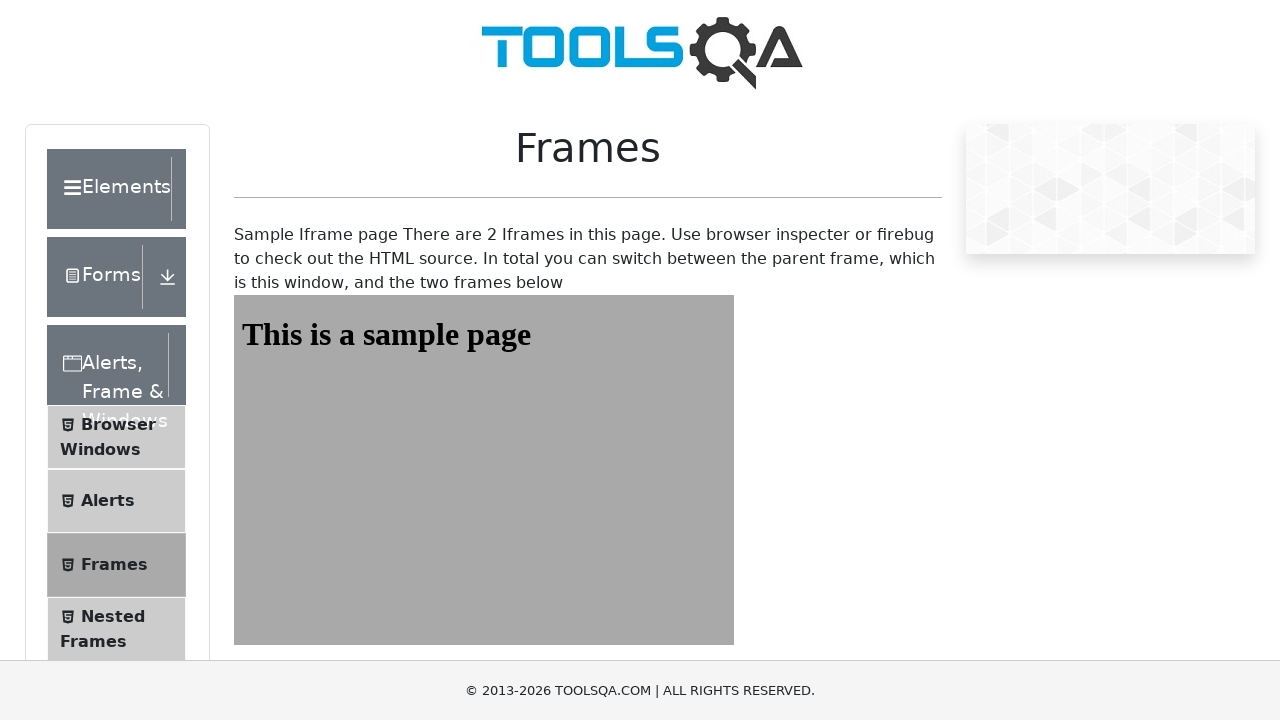

Frame2 sampleHeading element is ready
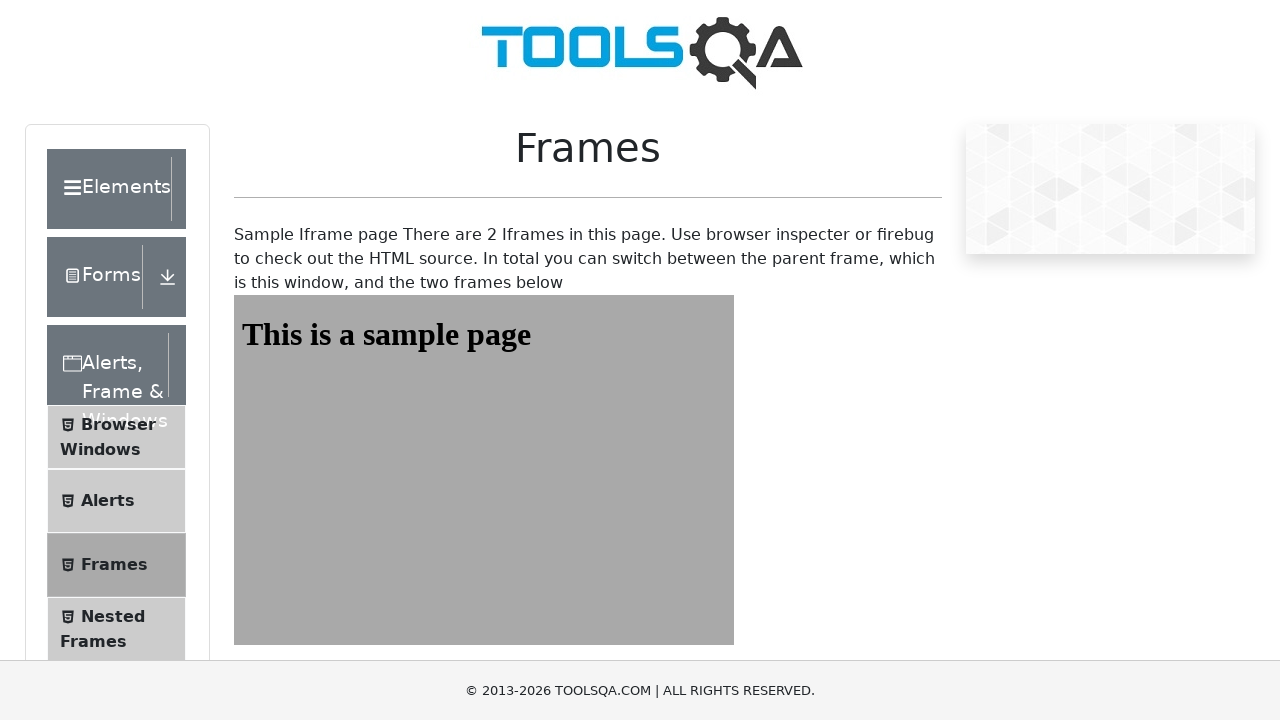

Verified frame2 contains expected text: 'This is a sample page'
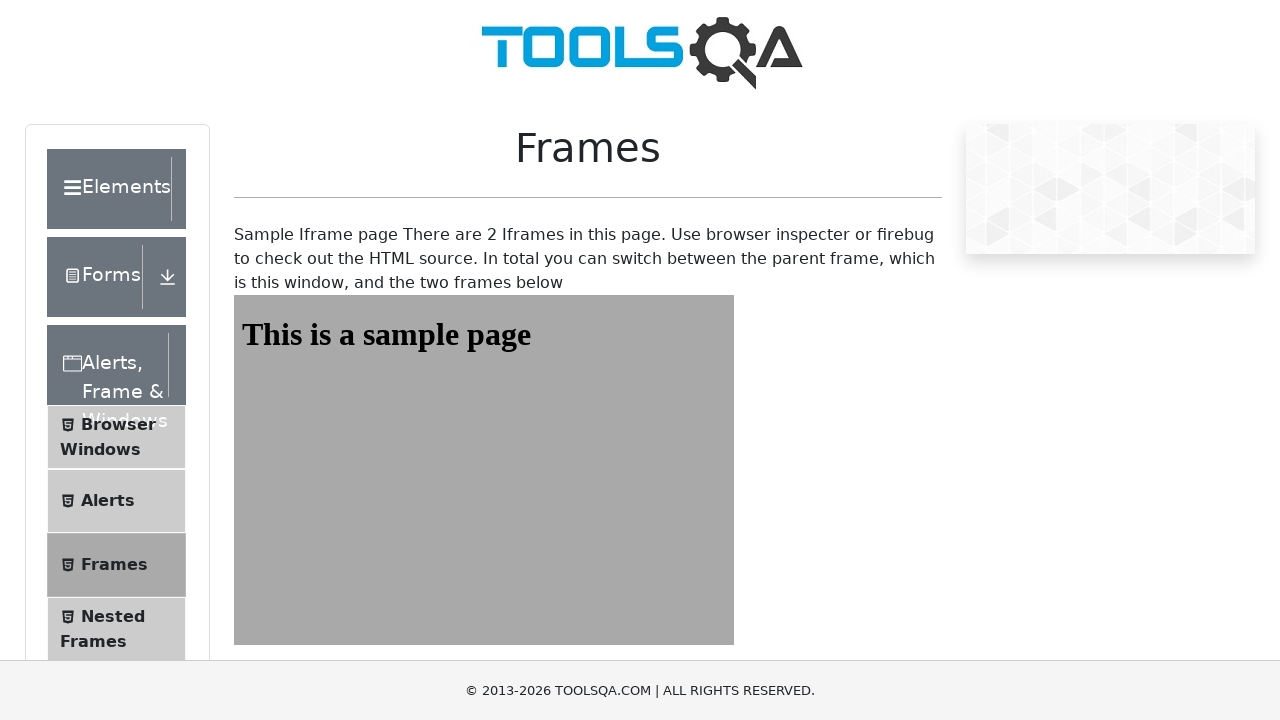

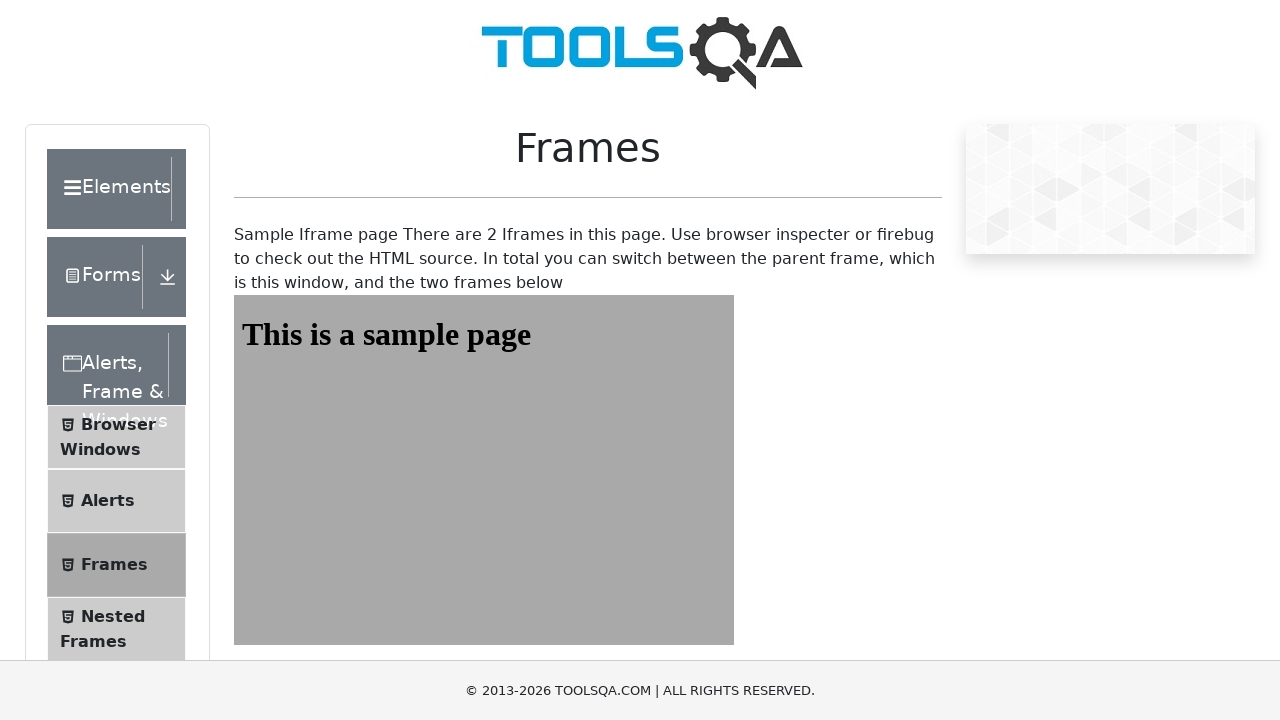